Tests the location search functionality on Mamikos (Indonesian rental listing site) by navigating through the area selection menus to find kos (boarding houses) in a specific city, then verifies pagination works by clicking through result pages.

Starting URL: https://mamikos.com/

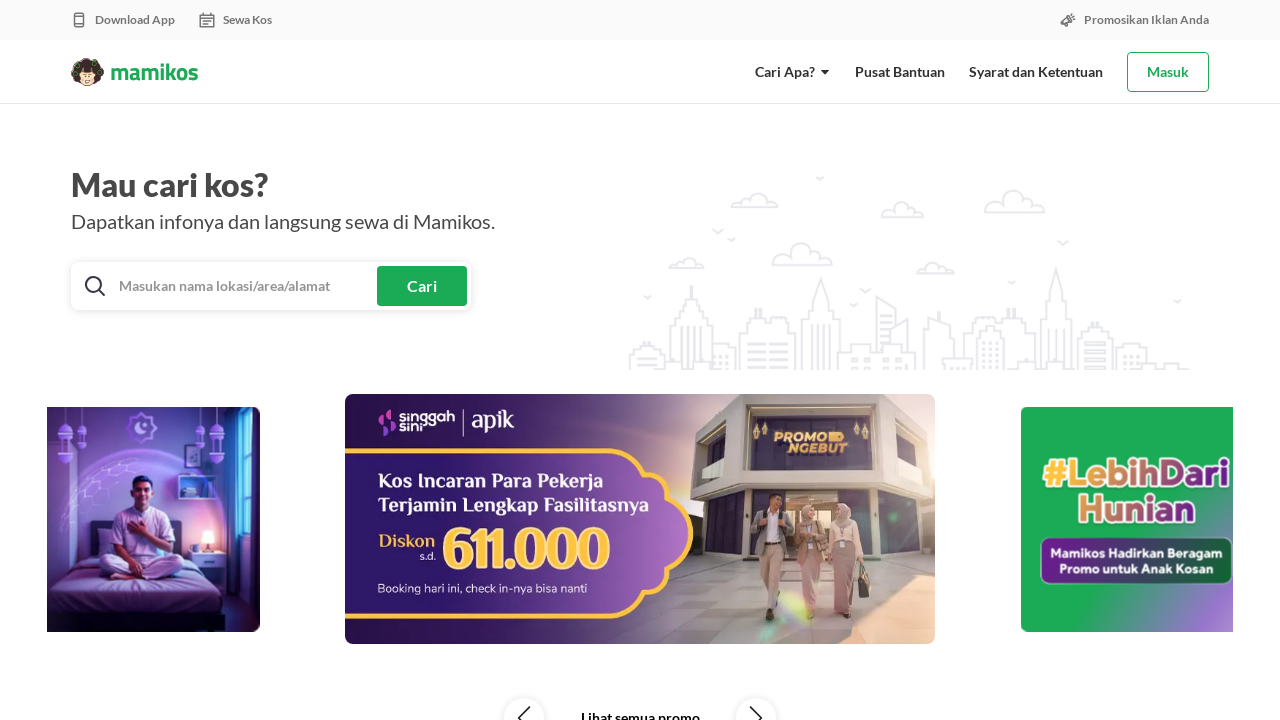

Waited for page to load (networkidle)
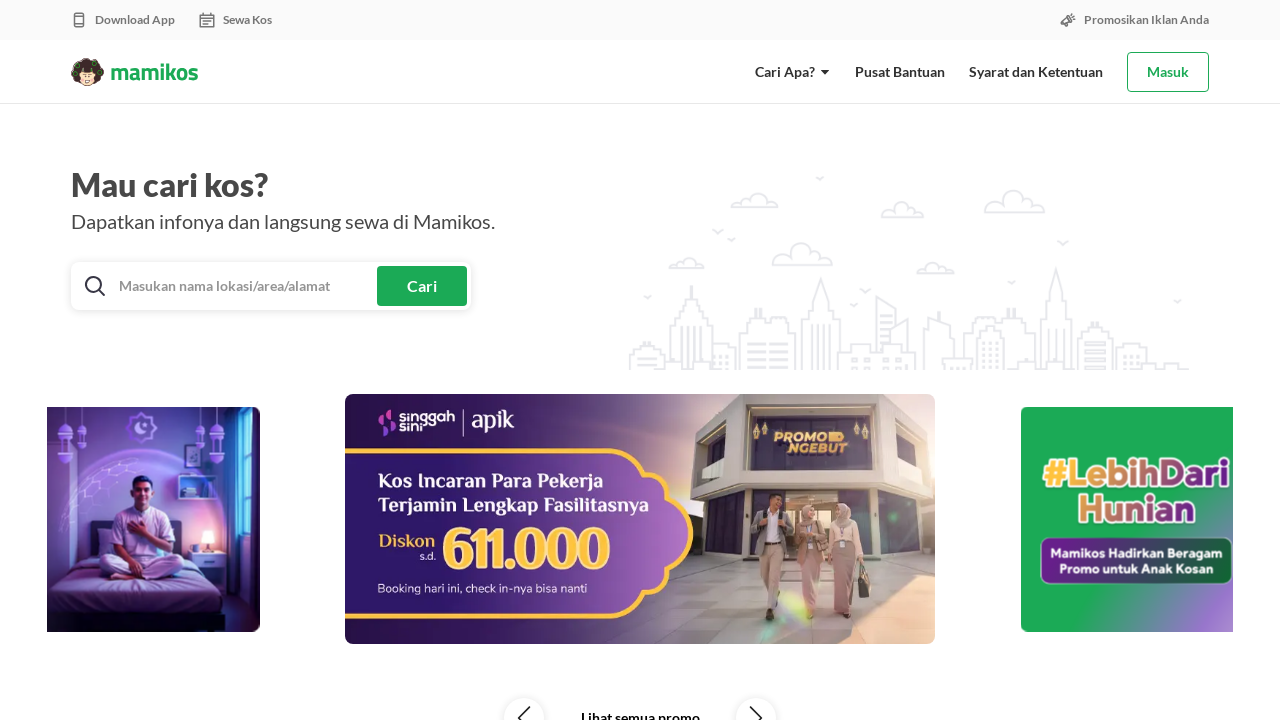

Clicked search/browse area button at (248, 286) on xpath=//*[@id="home"]/div[4]/div/div/div/div[1]
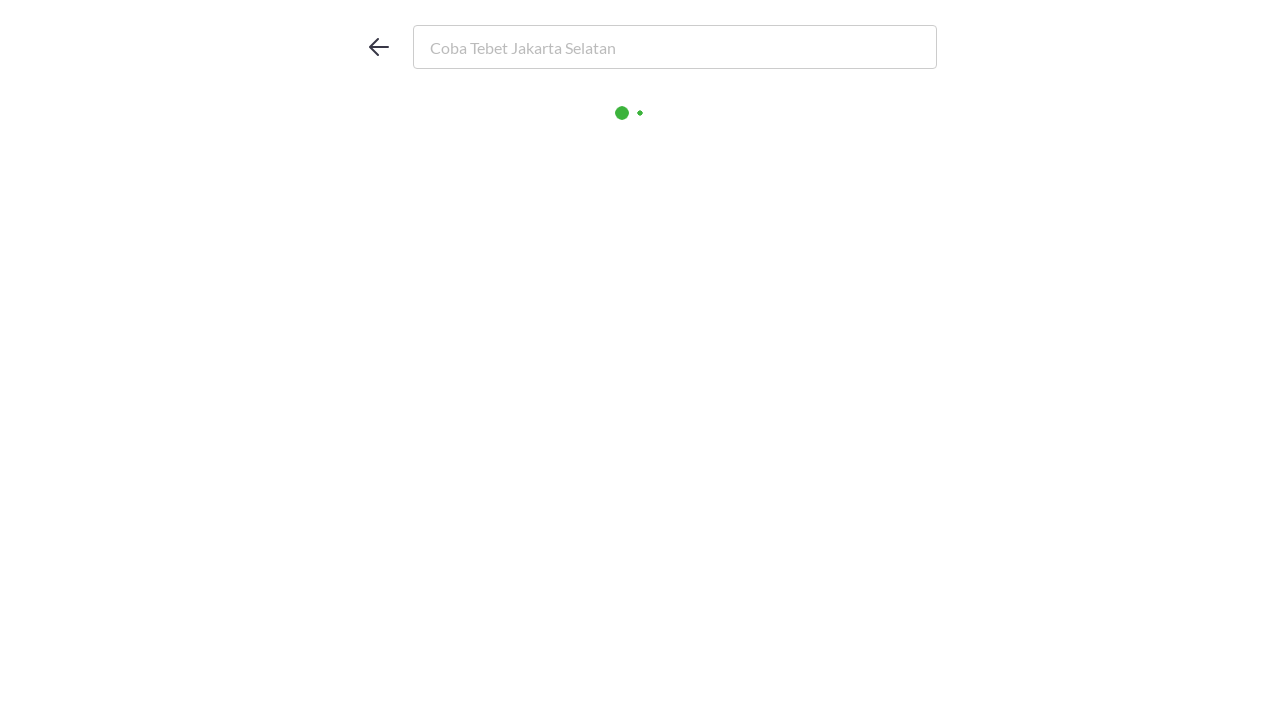

Waited 2000ms for menu to appear
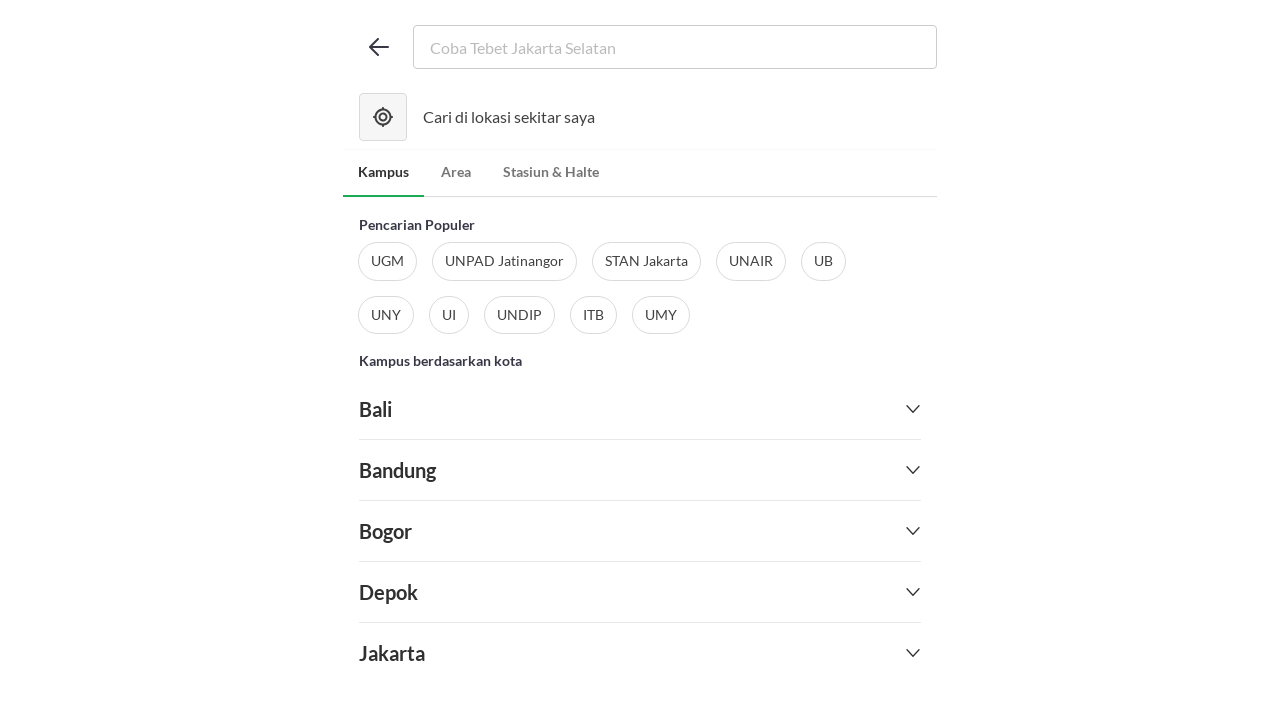

Clicked area selection option at (456, 172) on xpath=//*[@id="home"]/div[13]/div/div[2]/div[2]/ul/li[2]/a
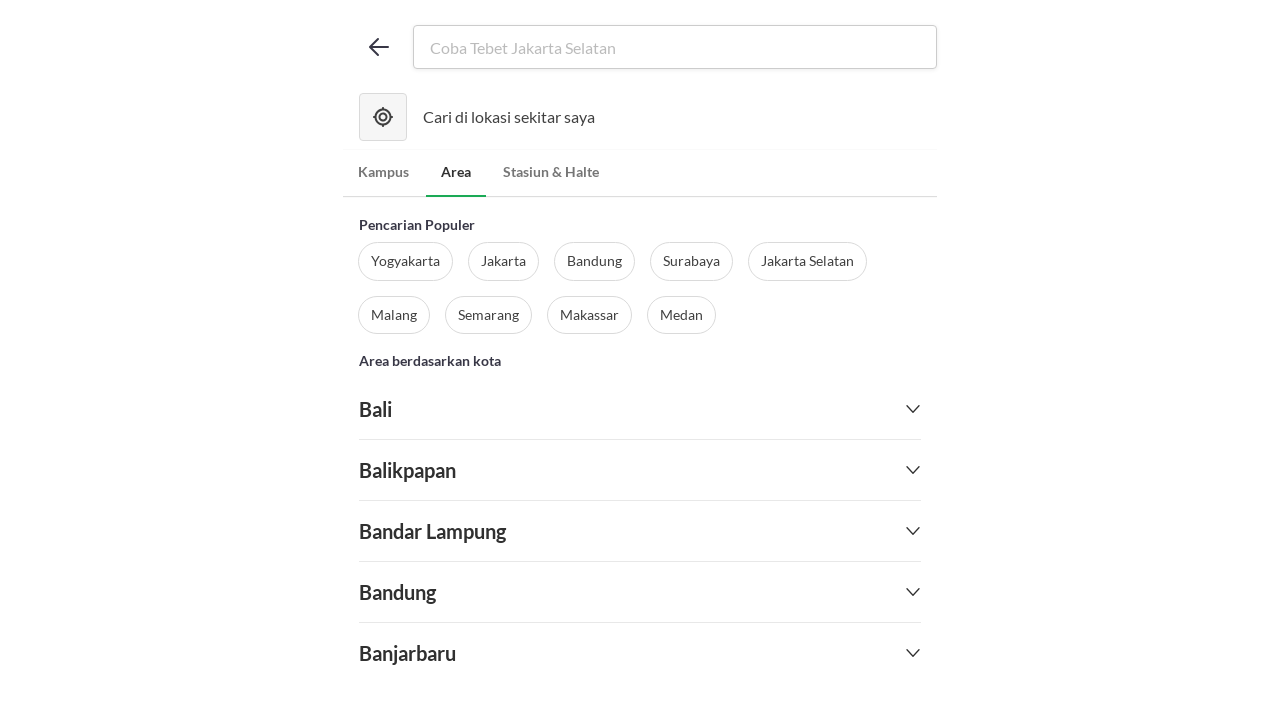

Waited 2000ms for area menu to load
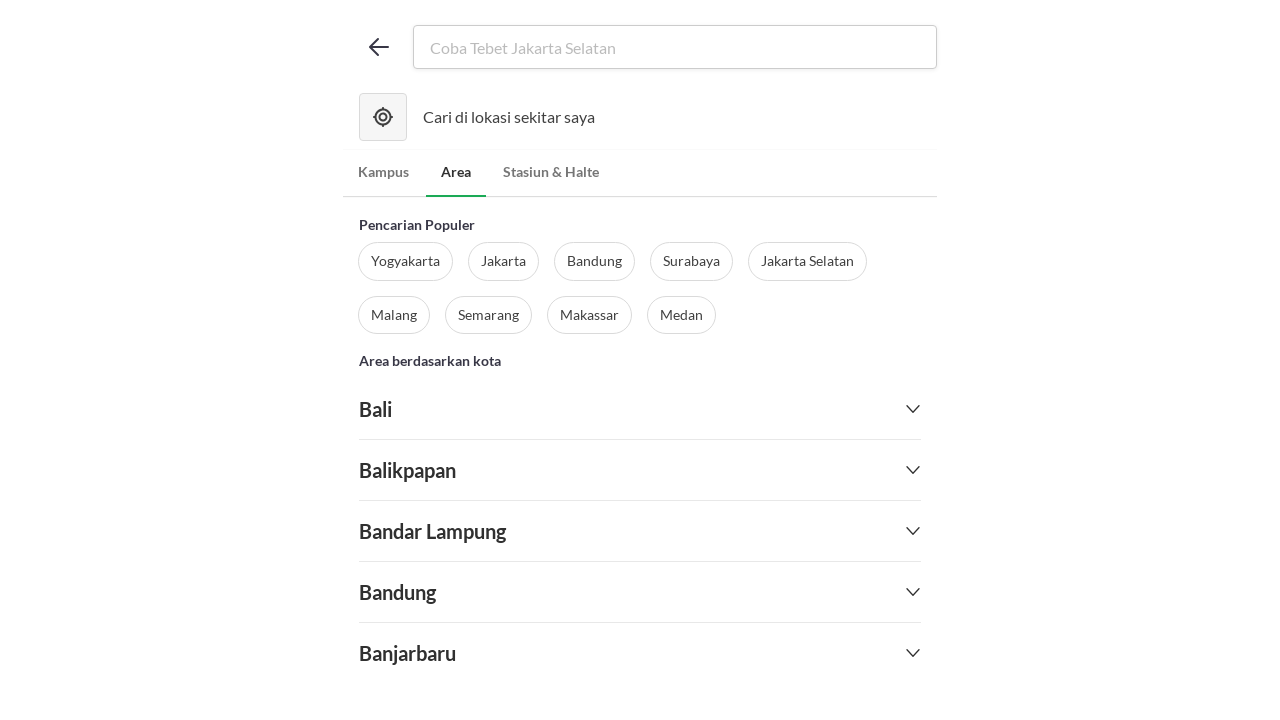

Clicked city dropdown to expand at (640, 374) on xpath=//*[@id="home"]/div[13]/div/div[2]/div[4]/div/div[25]/details/summary
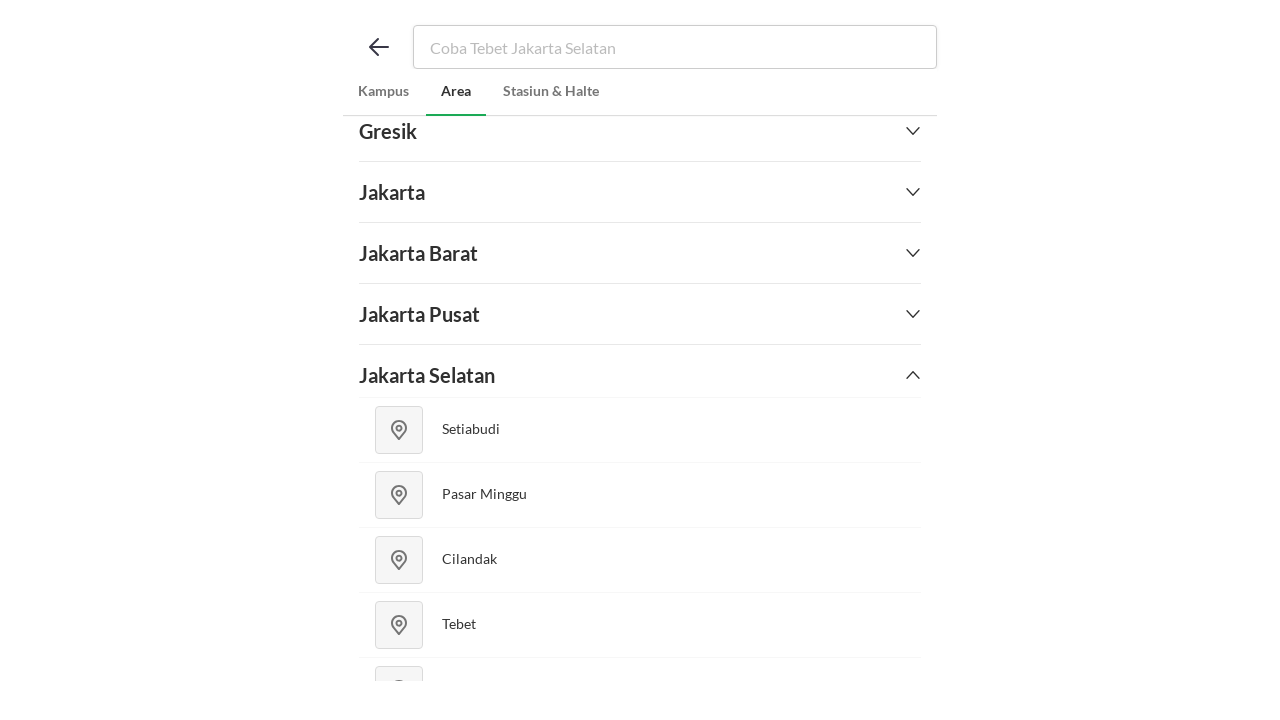

Waited 2000ms for city dropdown to expand
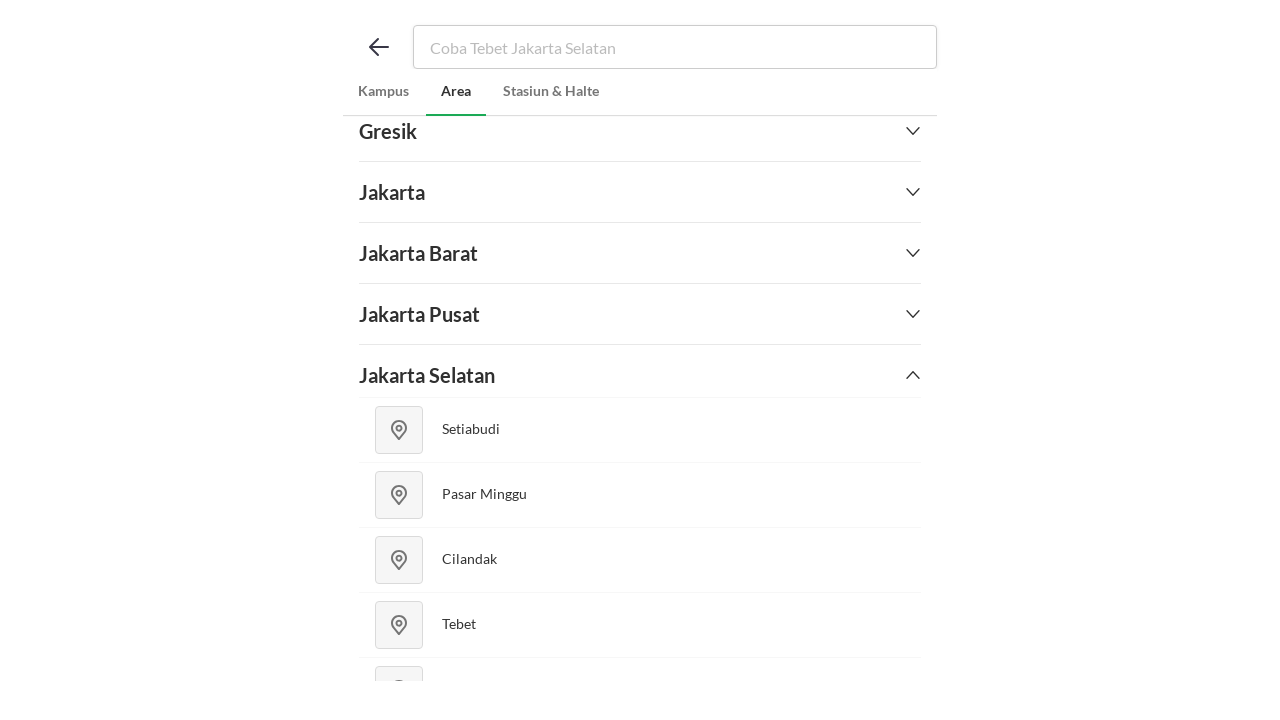

Selected specific city/area from dropdown at (640, 648) on xpath=//*[@id="home"]/div[13]/div/div[2]/div[4]/div/div[25]/details/div/a[5]
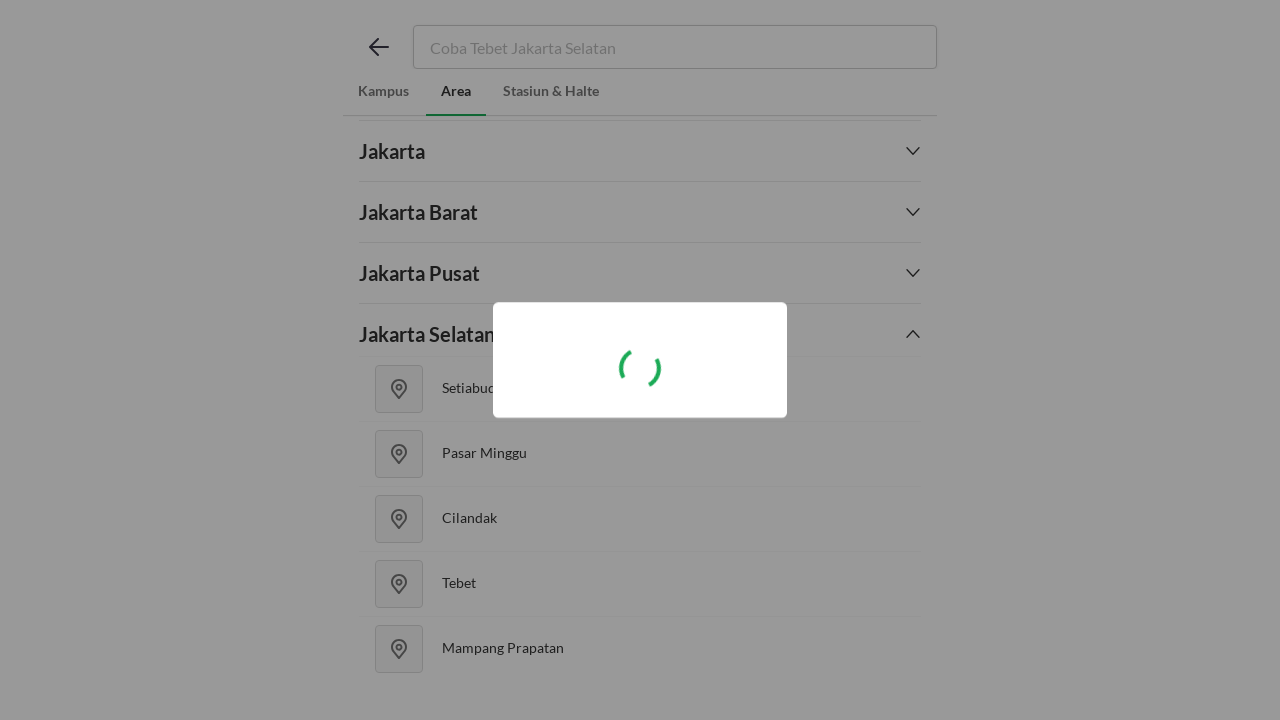

Waited 3000ms for location selection to process
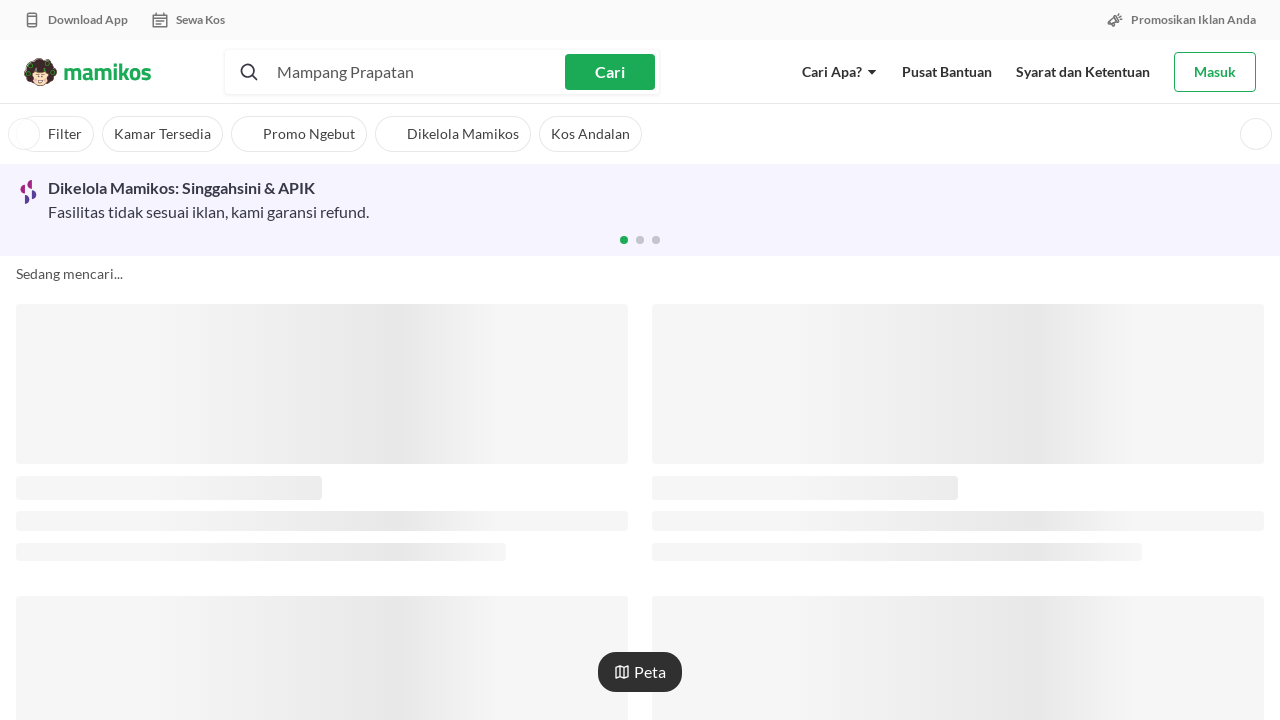

Waited for rental listing results to load
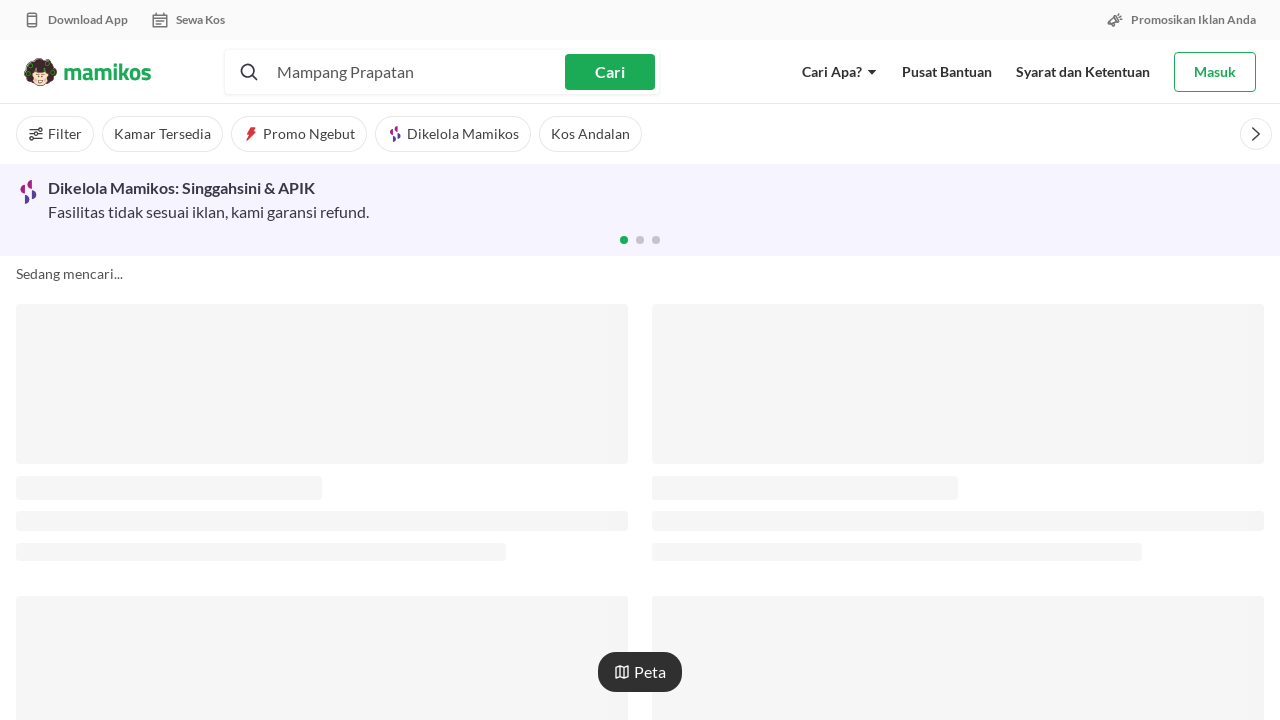

Scrolled down to view all results
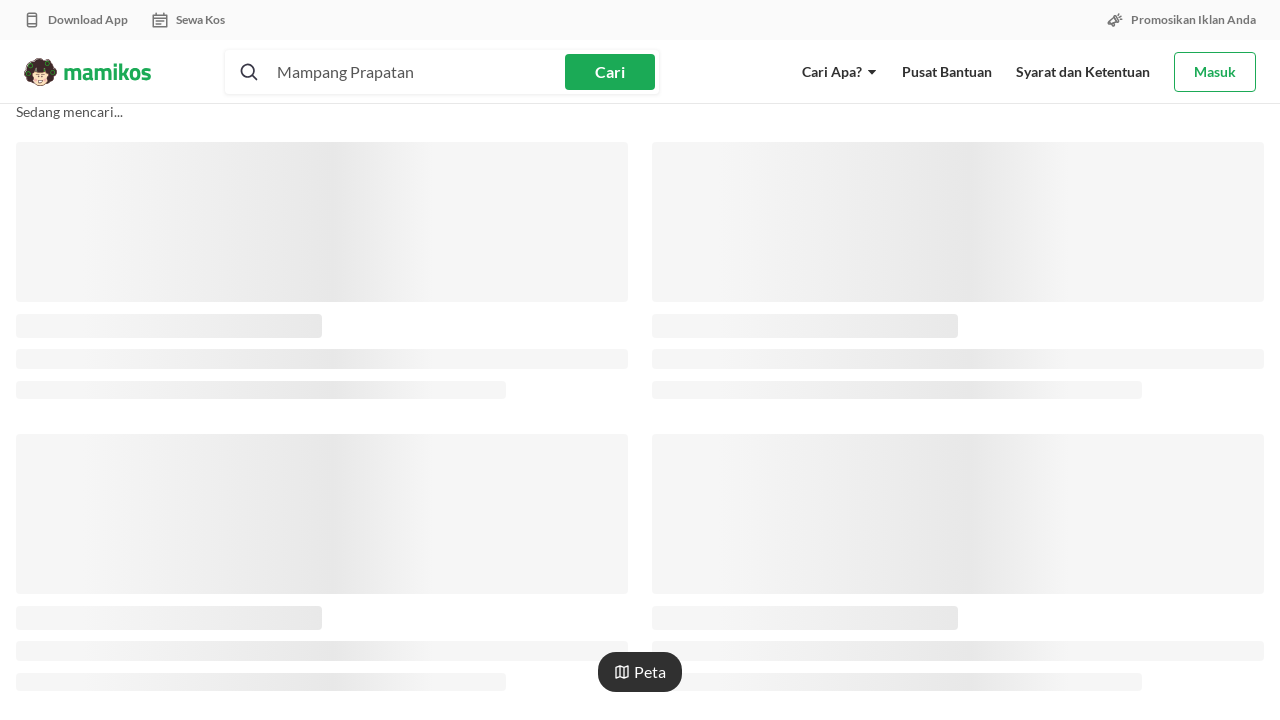

Waited 2000ms after scrolling
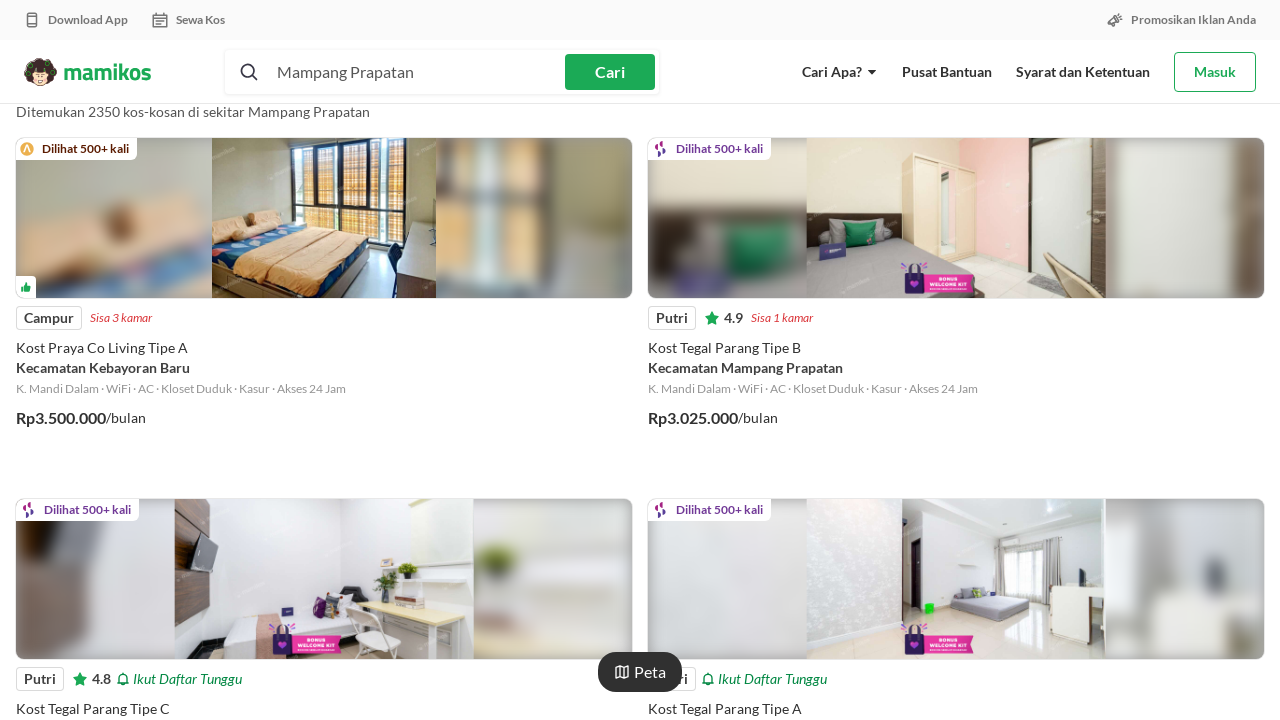

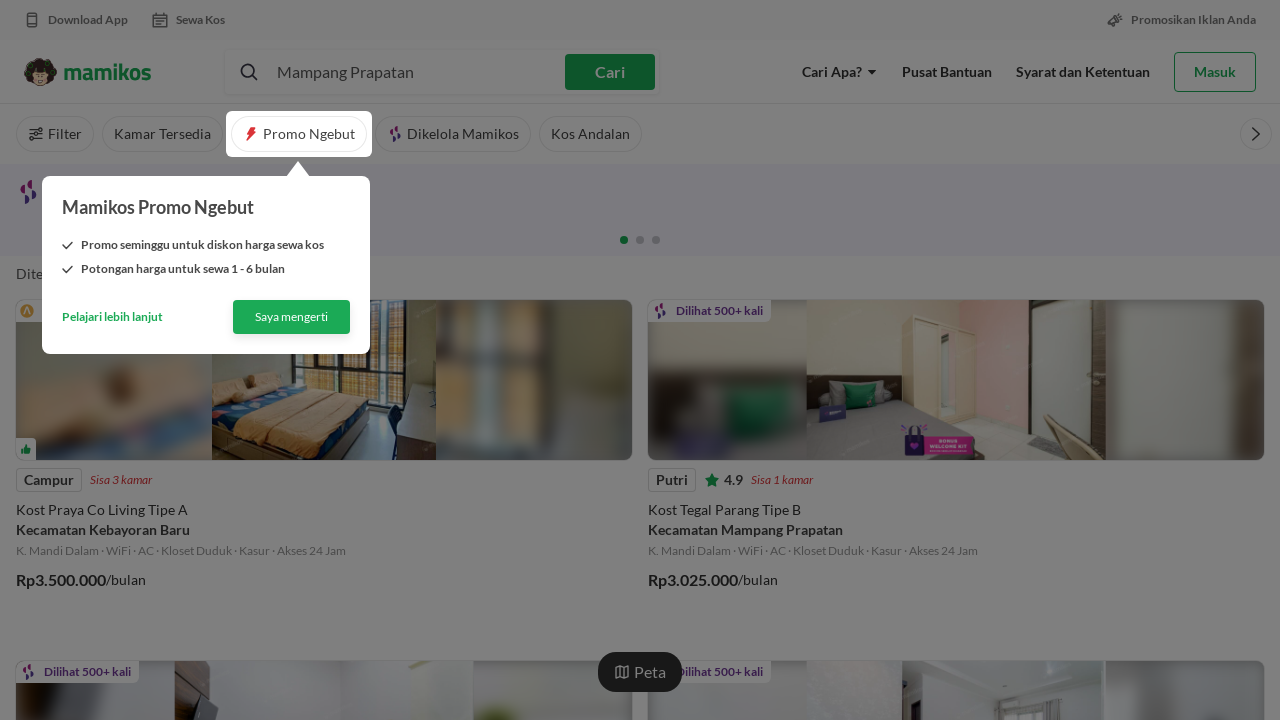